Tests dropdown selection functionality by iterating through country options and selecting "India" without using Select class

Starting URL: https://www.orangehrm.com/orangehrm-30-day-trial/

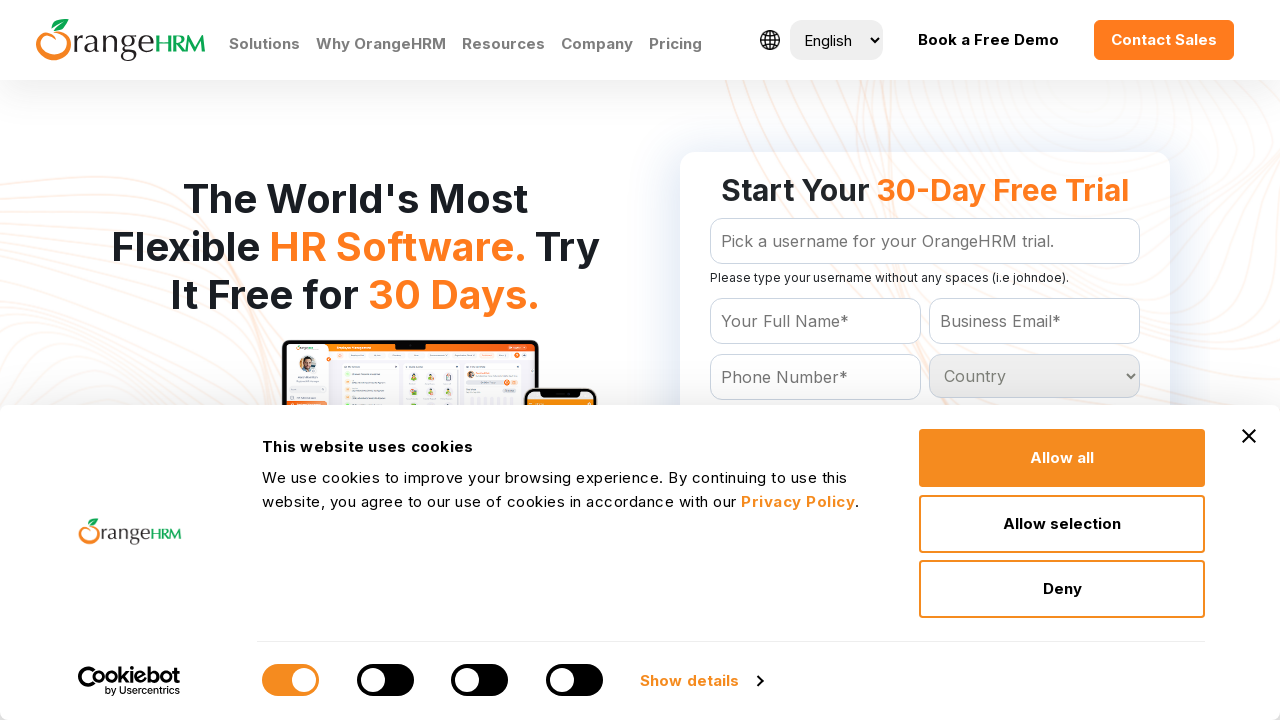

Retrieved all country dropdown options from the form
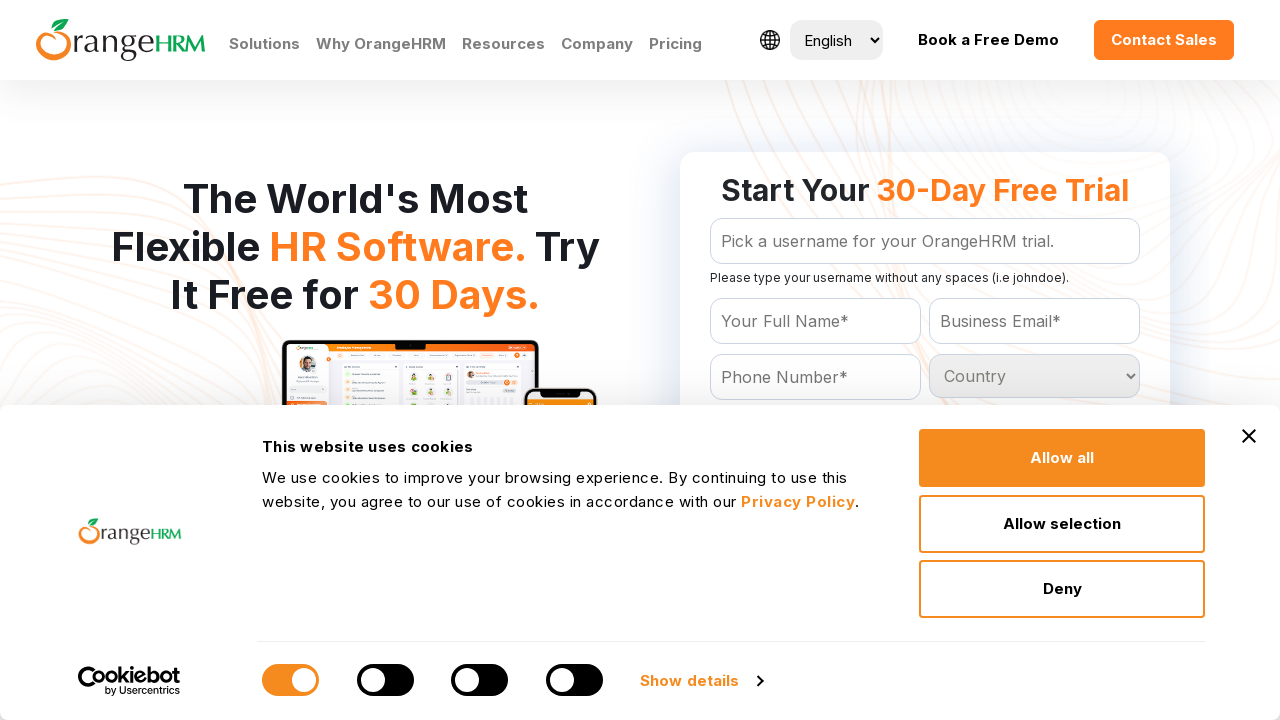

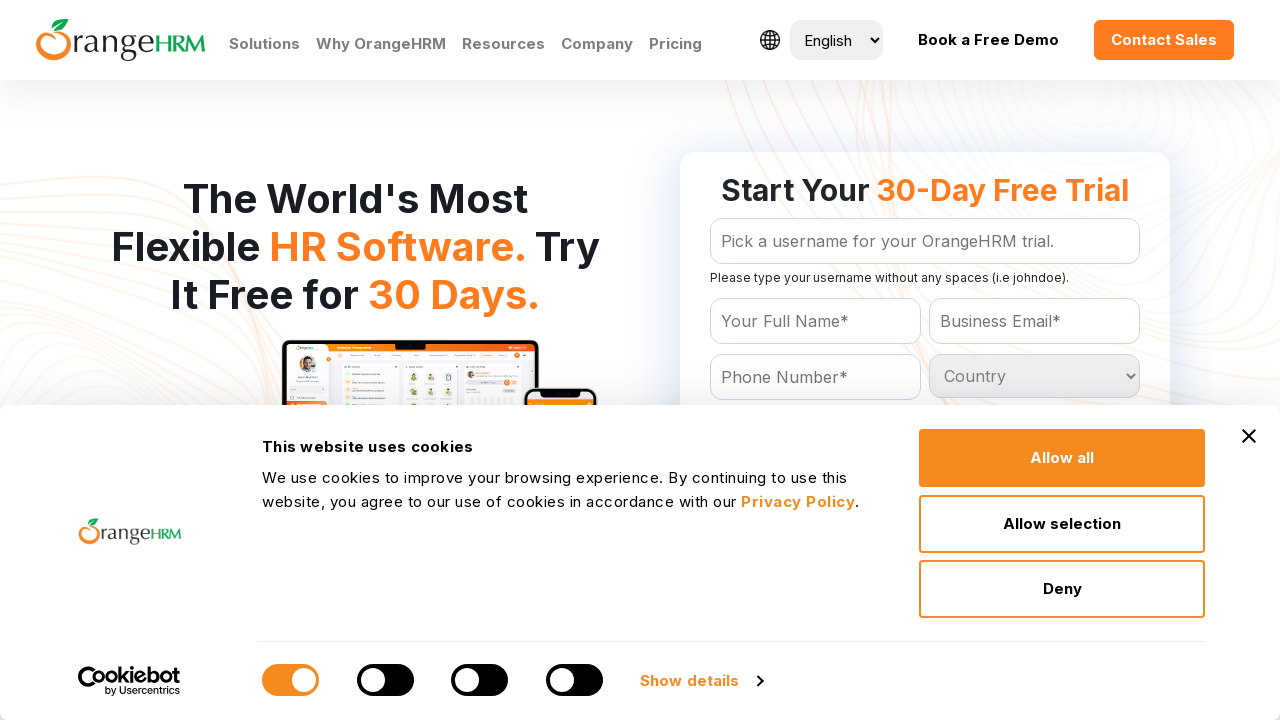